Navigates to offers page and clicks on the Veg/Fruit Name column header to sort the table

Starting URL: https://rahulshettyacademy.com/seleniumPractise/#/

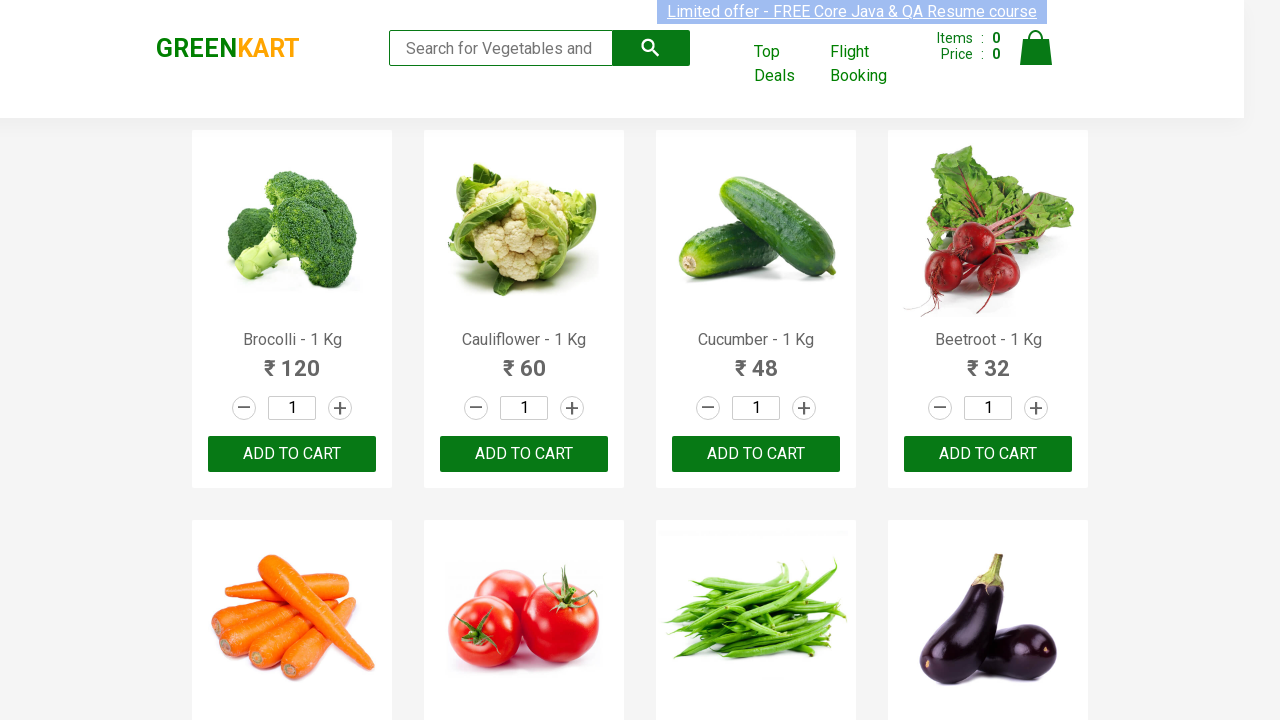

Clicked offers link to navigate to offers page at (787, 64) on xpath=//a[@href='#/offers']
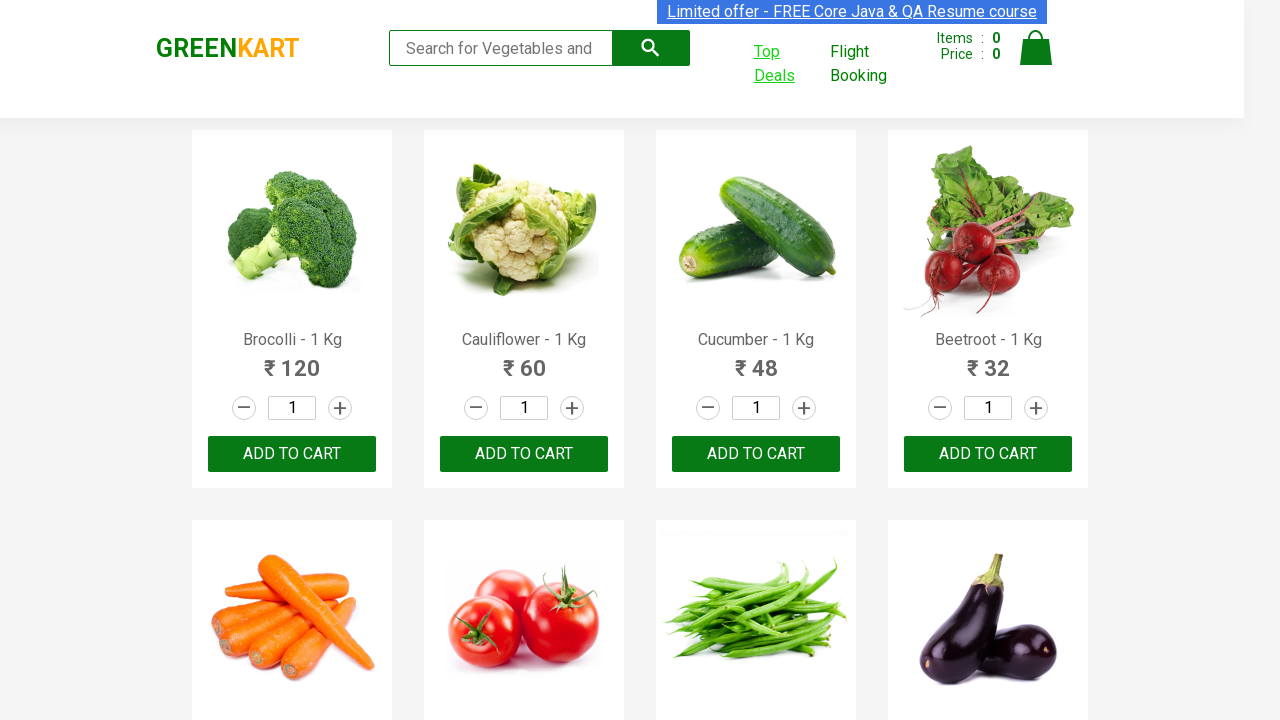

Waited for table to load
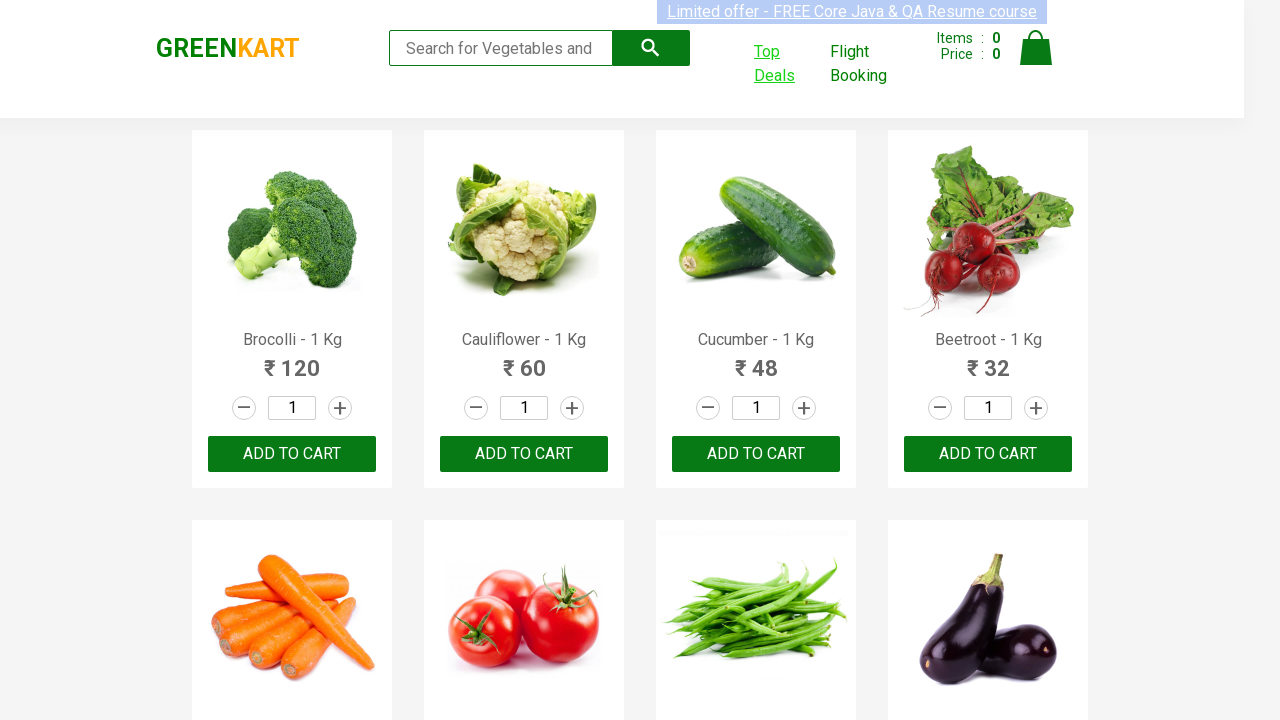

Retrieved all column headers from table
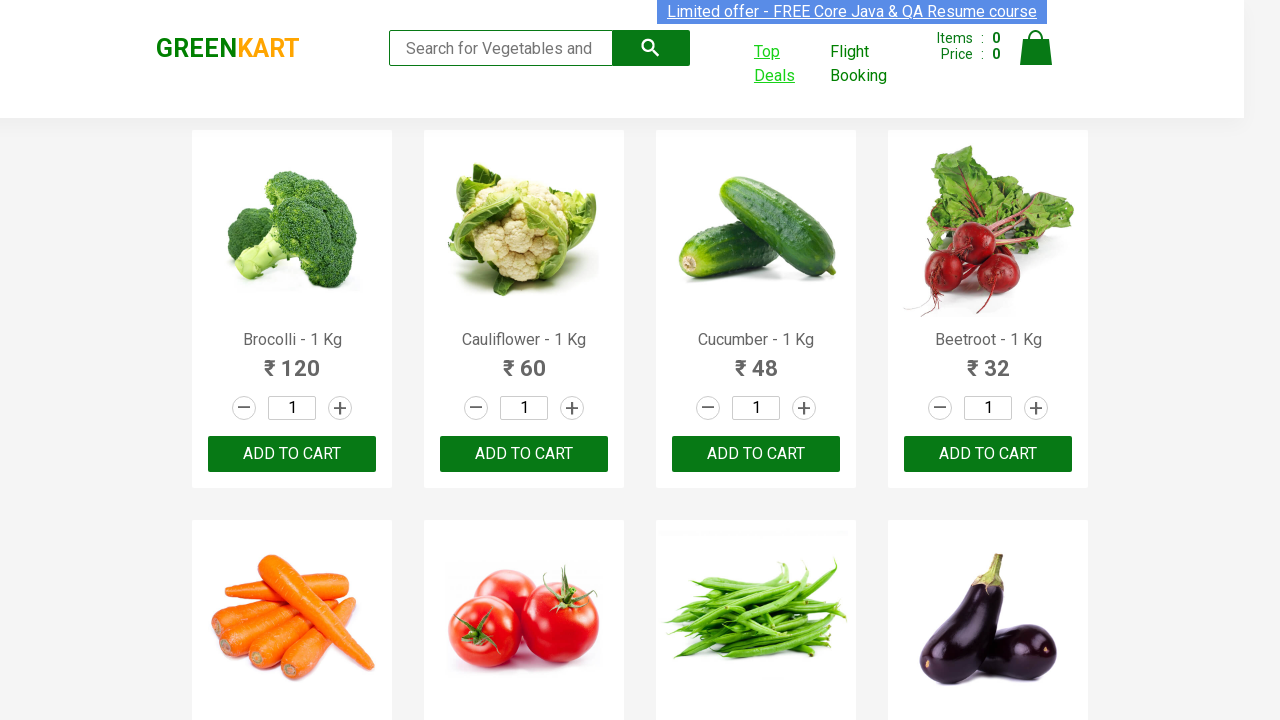

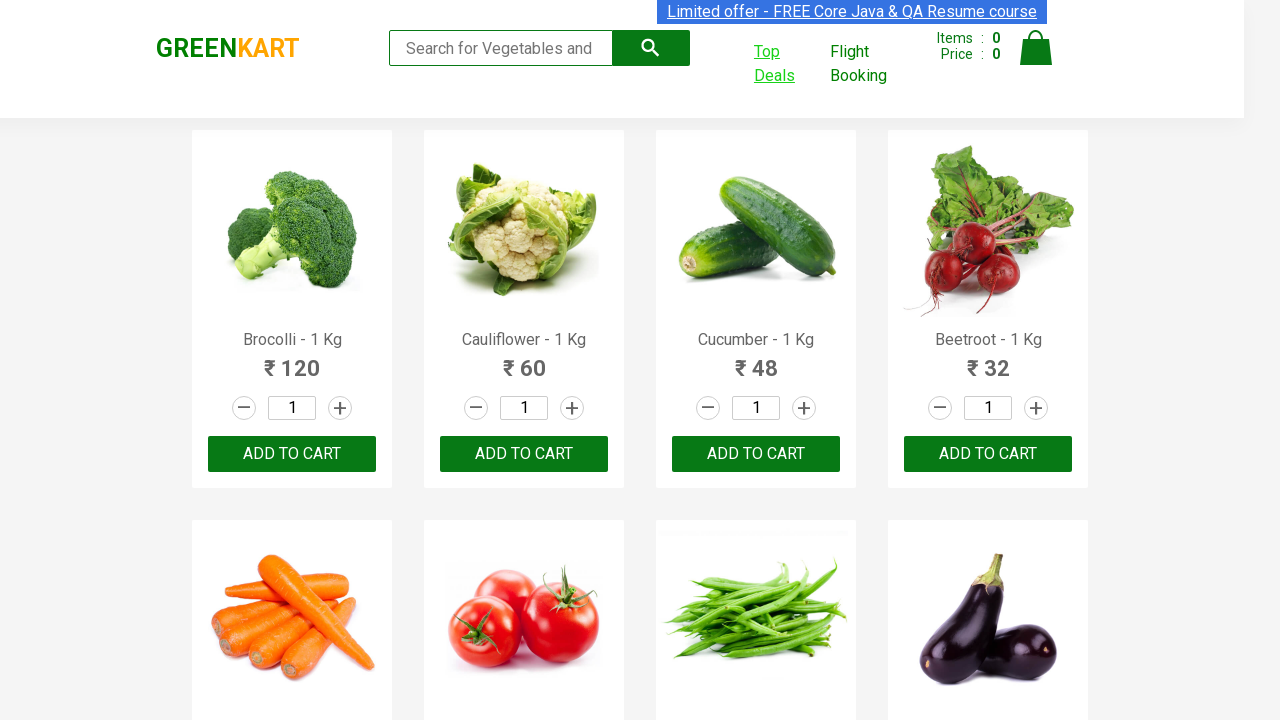